Tests clicking the "View all" button and verifying navigation to the shop page

Starting URL: https://solace-medusa-starter.vercel.app/de

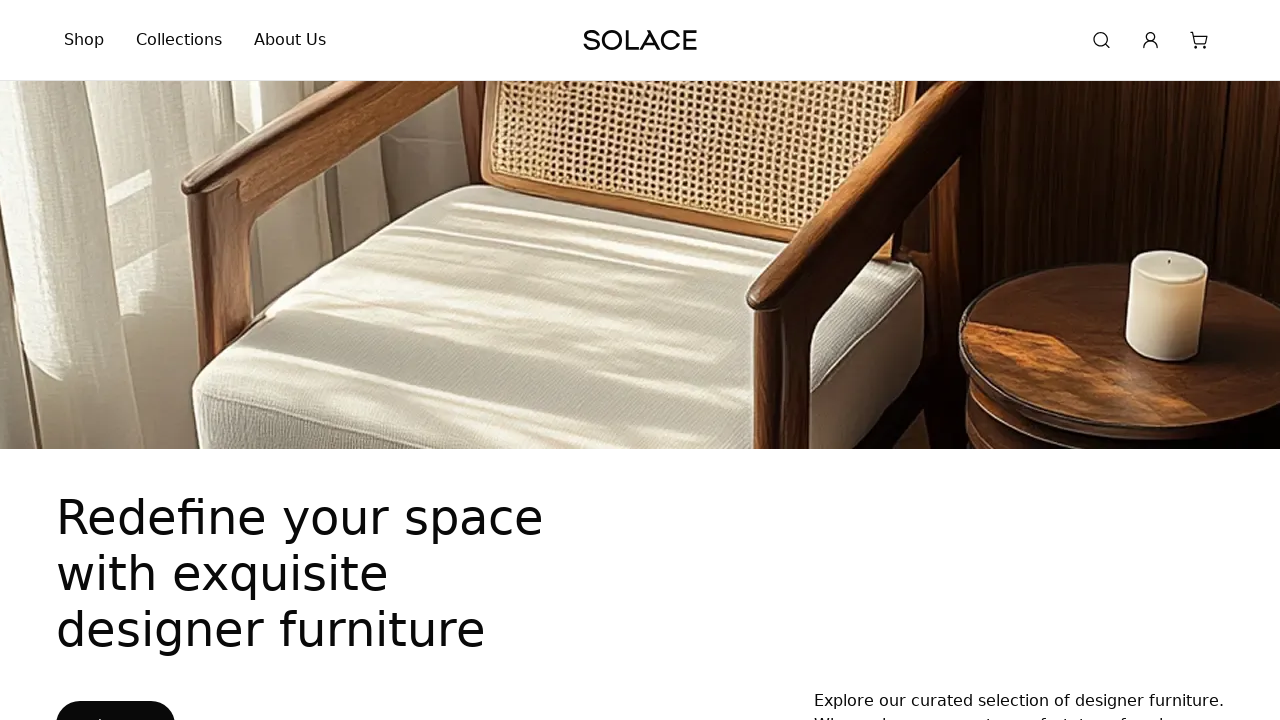

Clicked 'View all' button to navigate to shop page at (640, 360) on internal:role=link[name="View all"i]
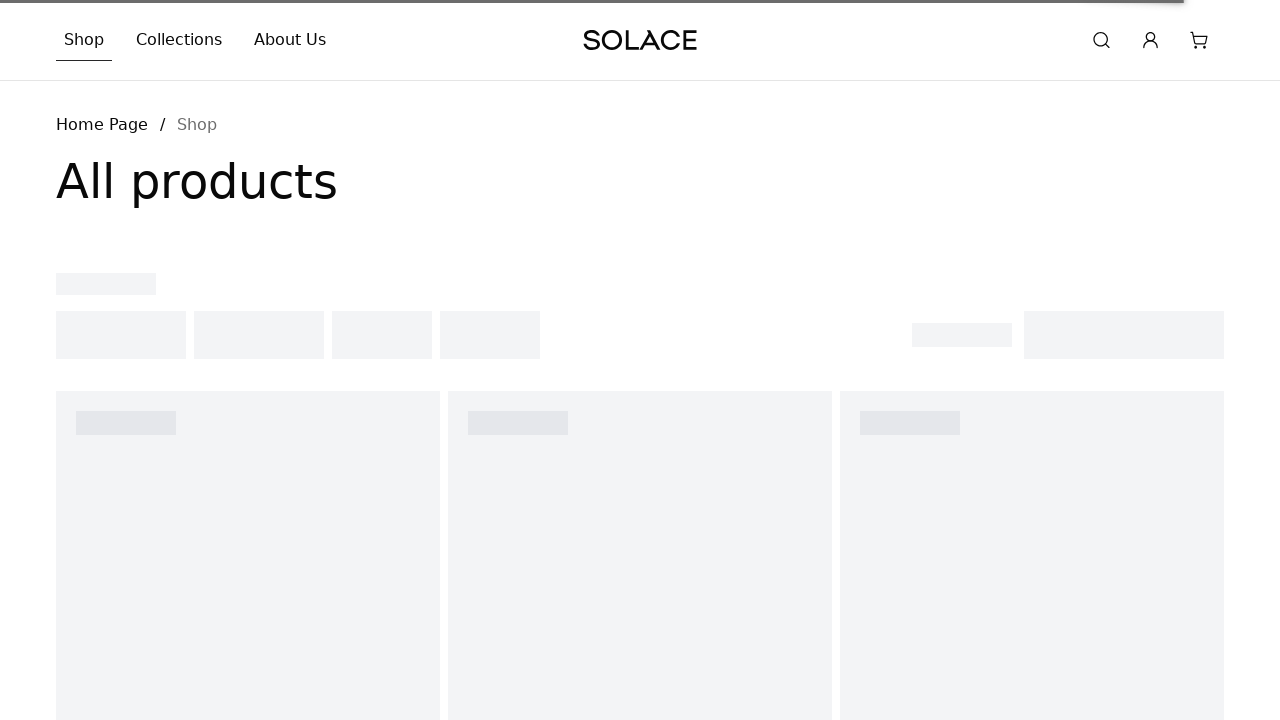

Verified navigation to shop page - URL matches **/shop**
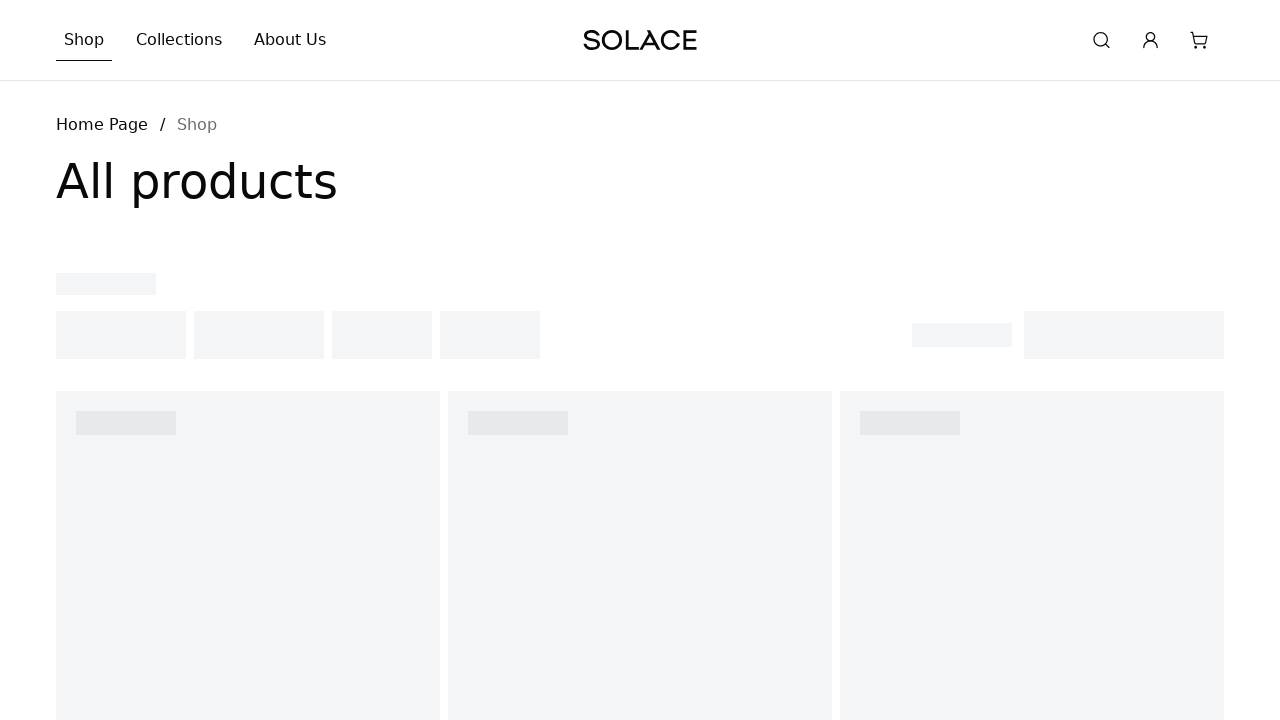

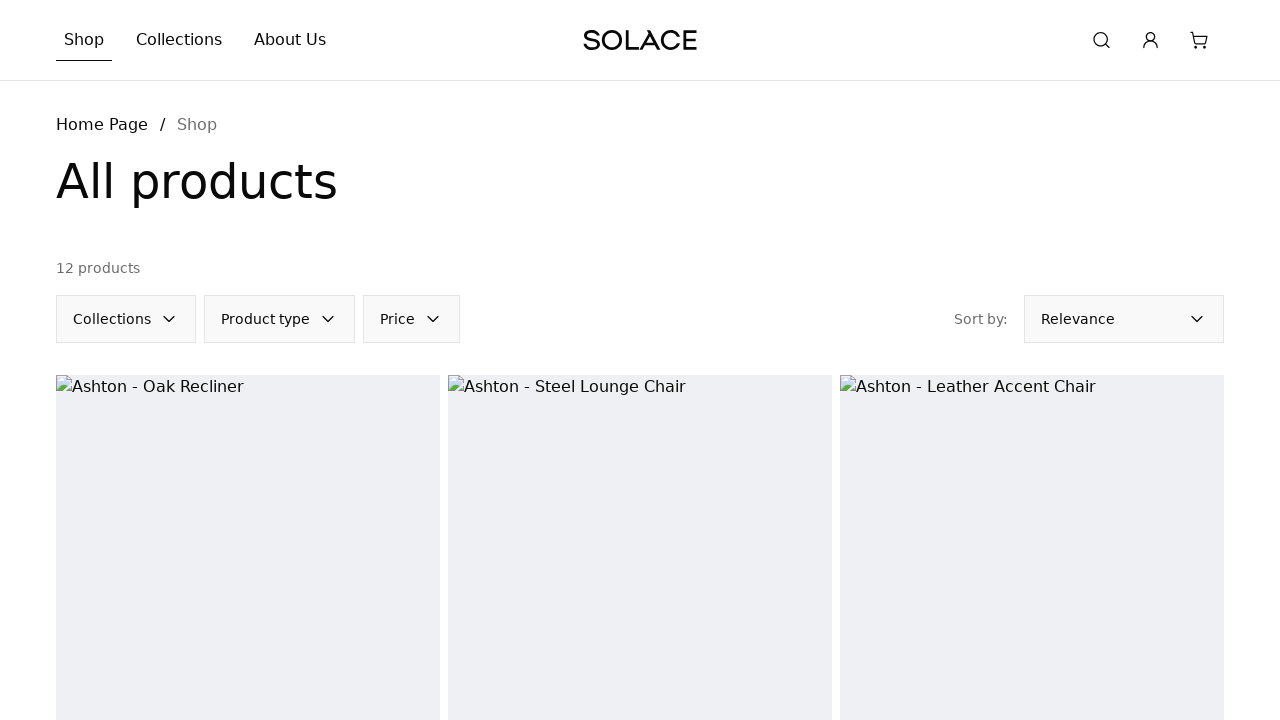